Tests file download functionality by navigating to a download page, waiting for the file list to load, and clicking on the first available file to initiate a download.

Starting URL: https://the-internet.herokuapp.com/download

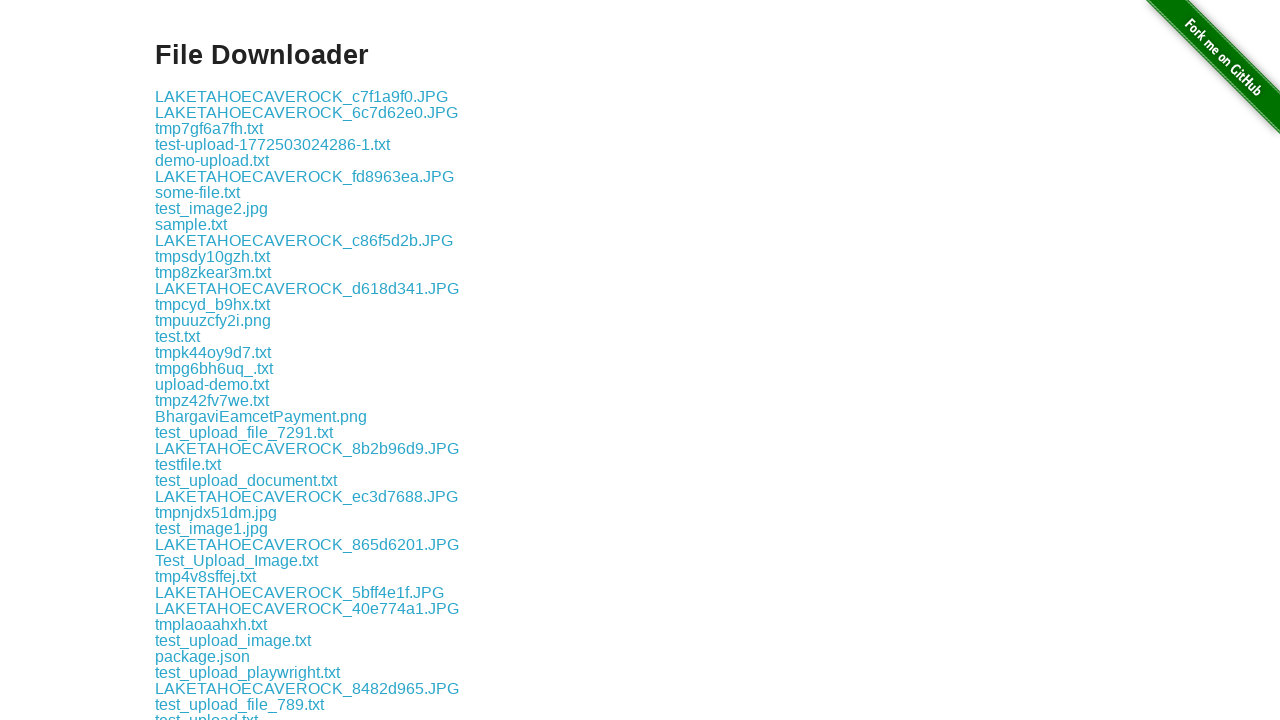

Waited for file list to load on download page
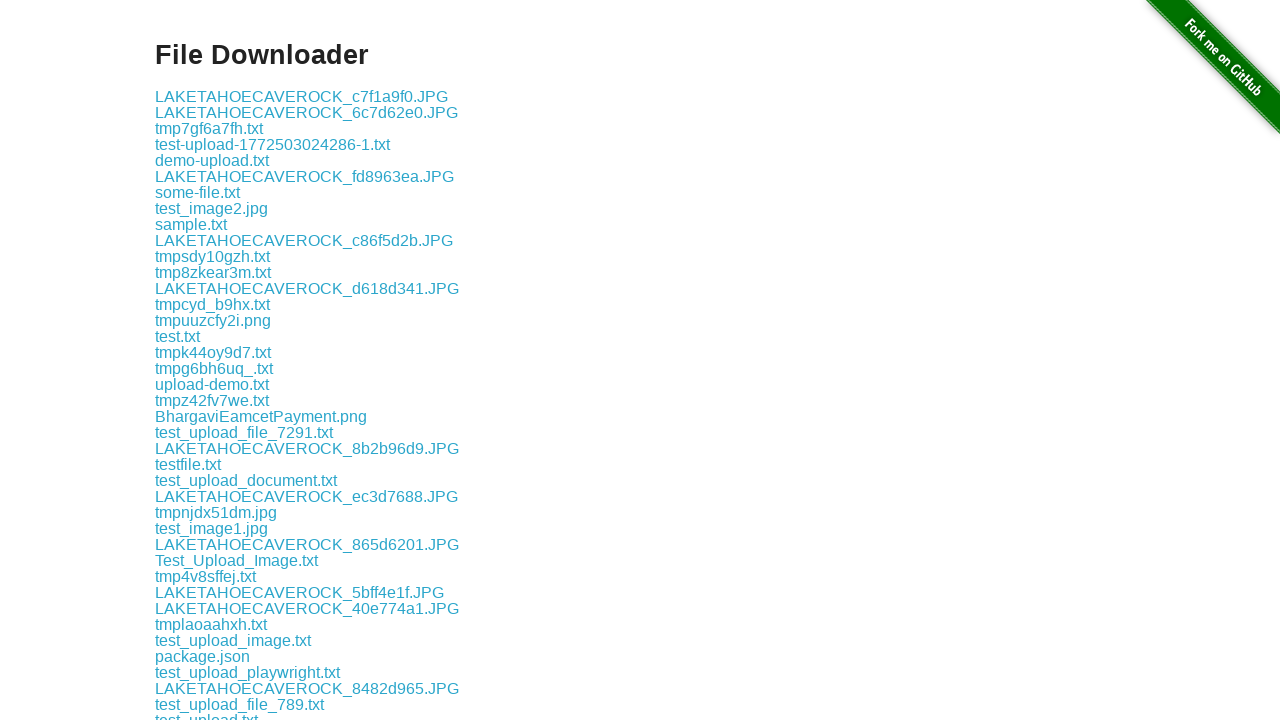

Located all available download file links
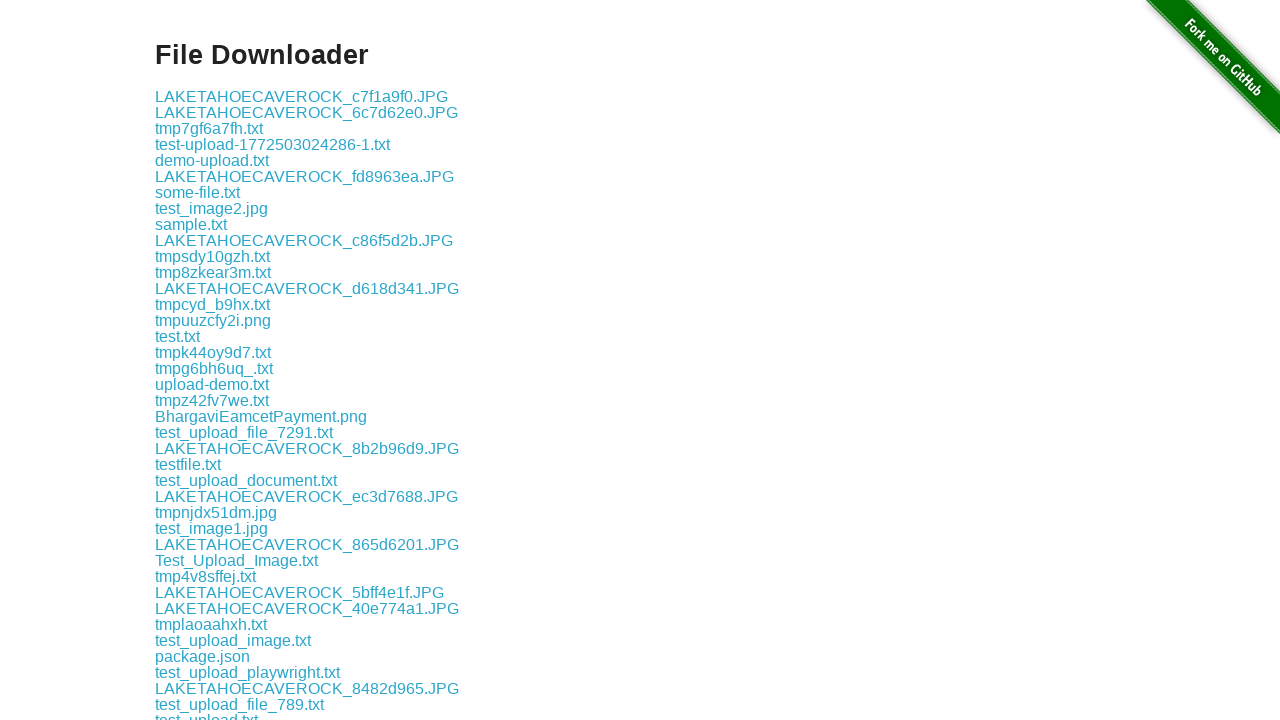

Clicked the first available file to initiate download at (302, 96) on .example a >> nth=0
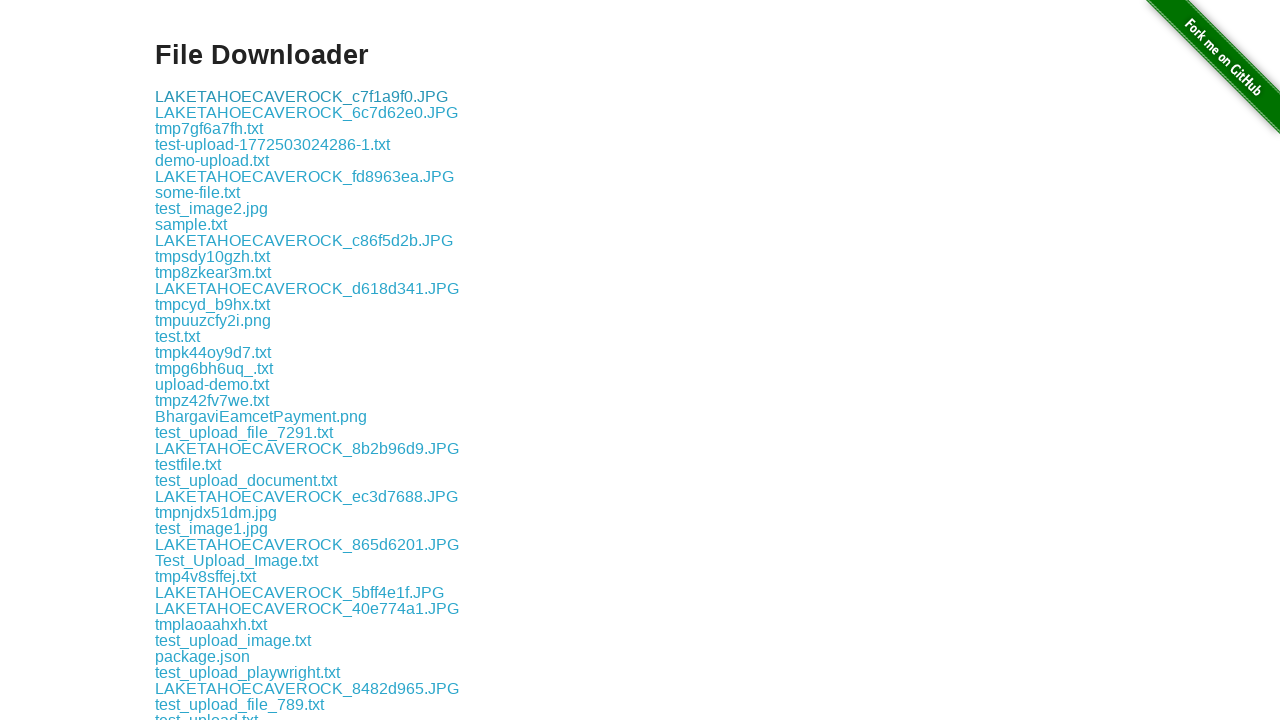

Waited for download to initiate
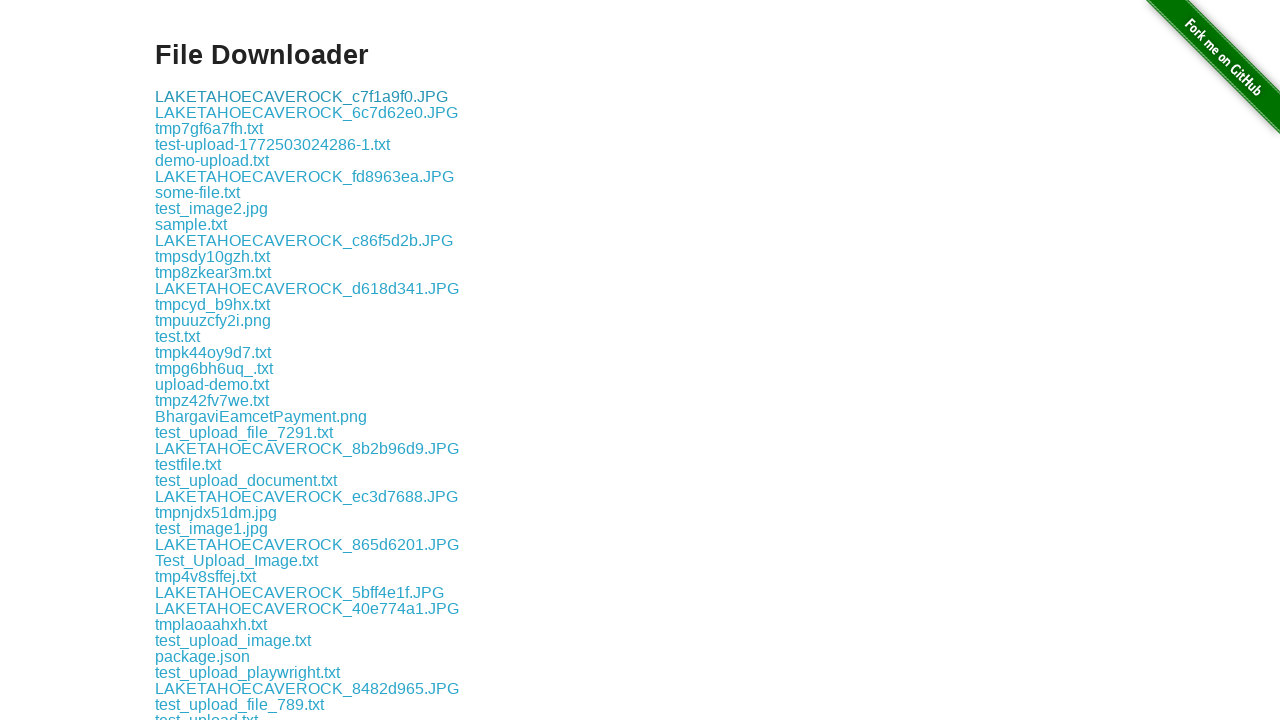

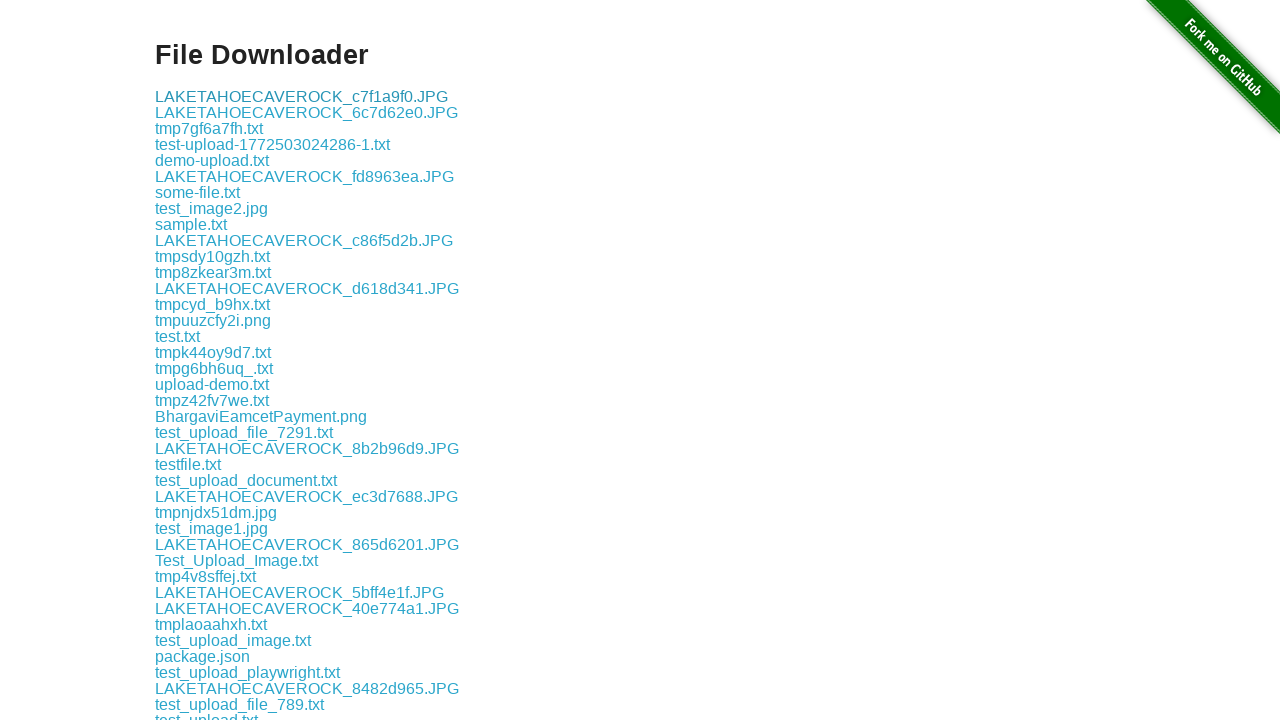